Navigates to Flipkart homepage and verifies the page title matches the expected title

Starting URL: https://www.flipkart.com

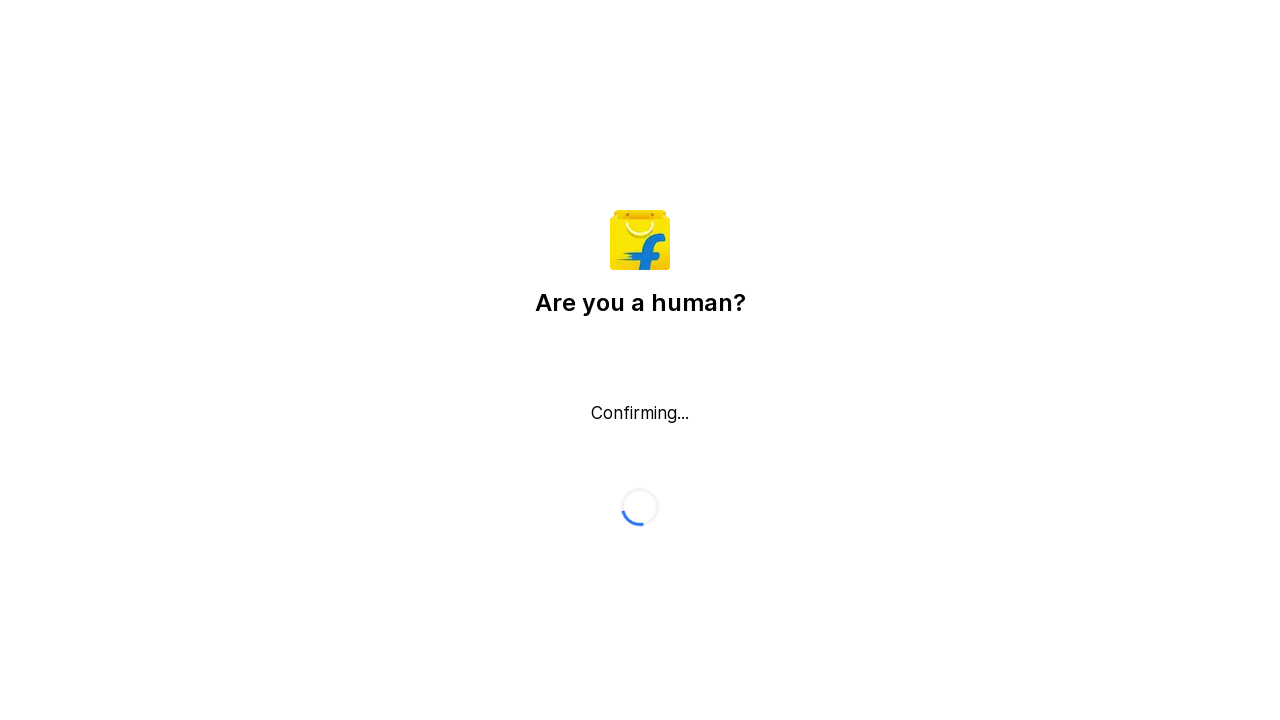

Retrieved page title from Flipkart homepage
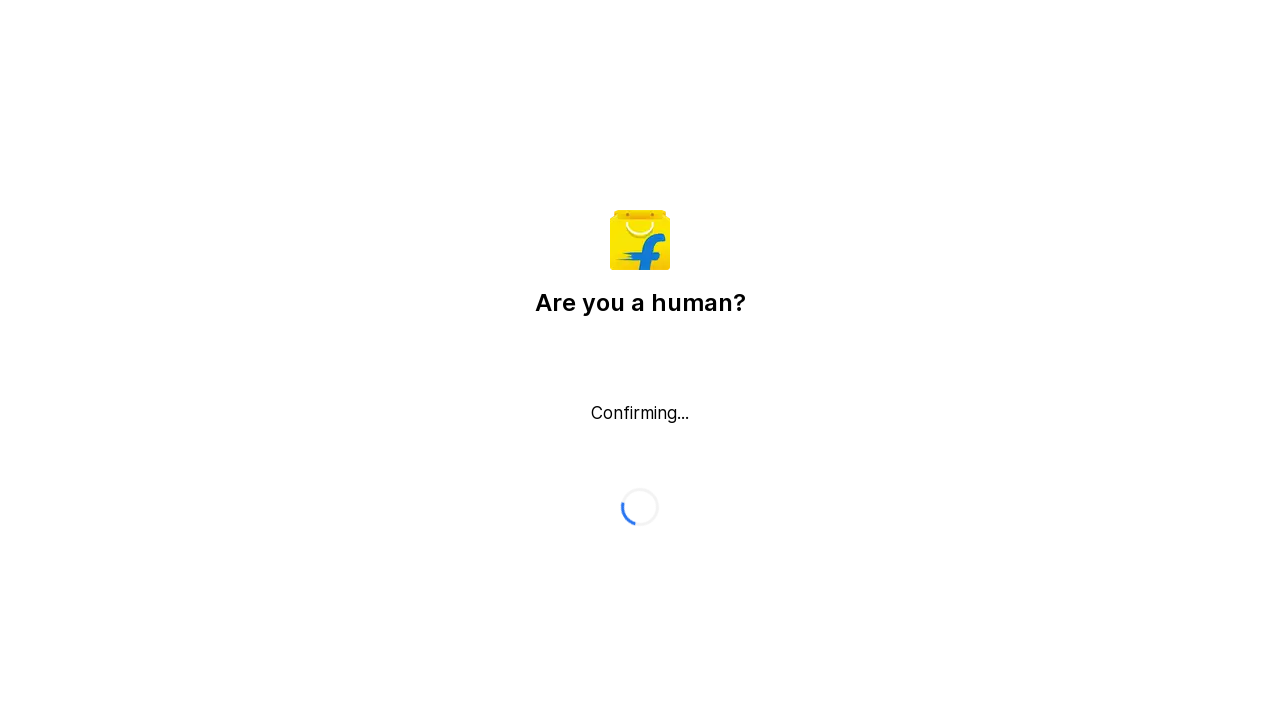

Title verification failed - actual title does not match expected title
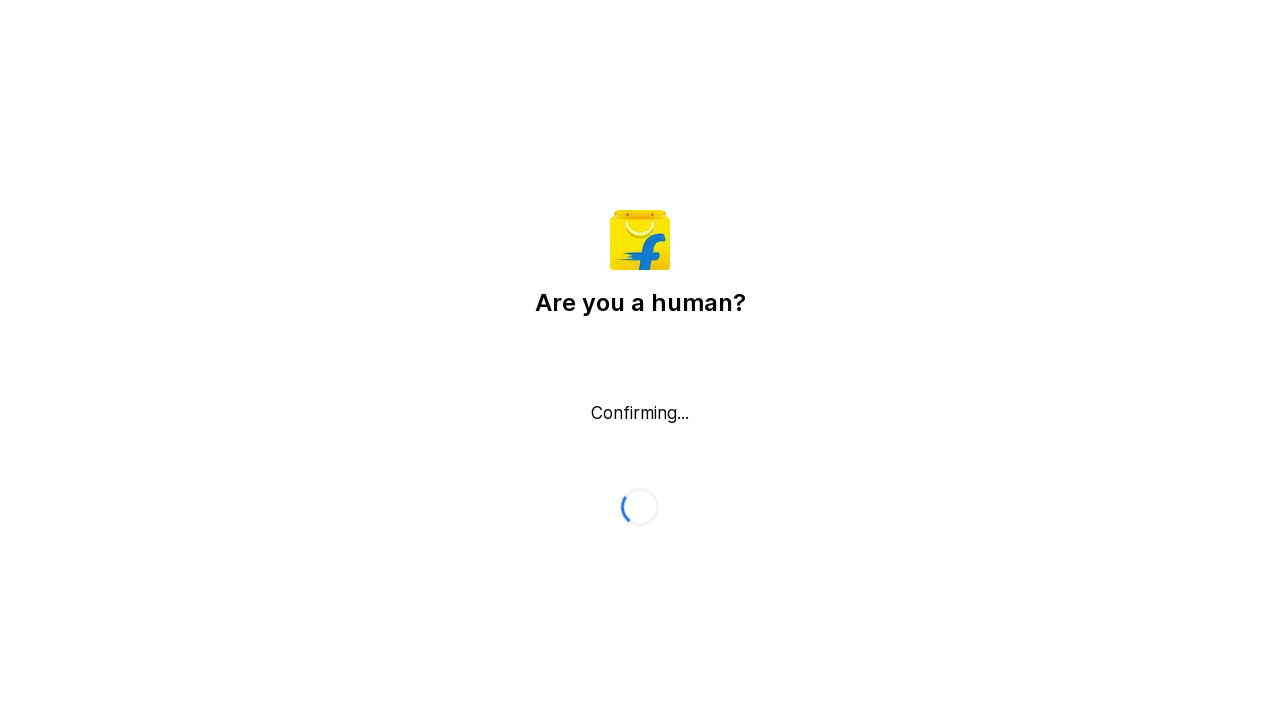

Printed home page title to console
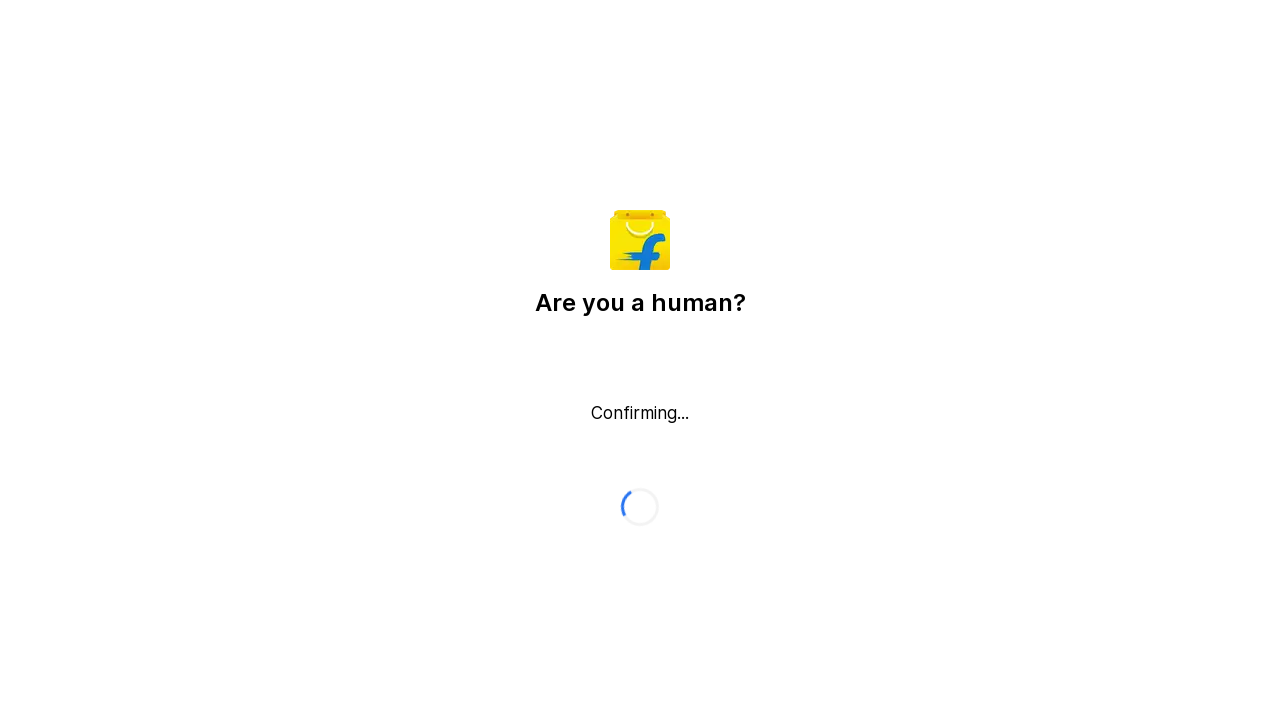

Retrieved page source content
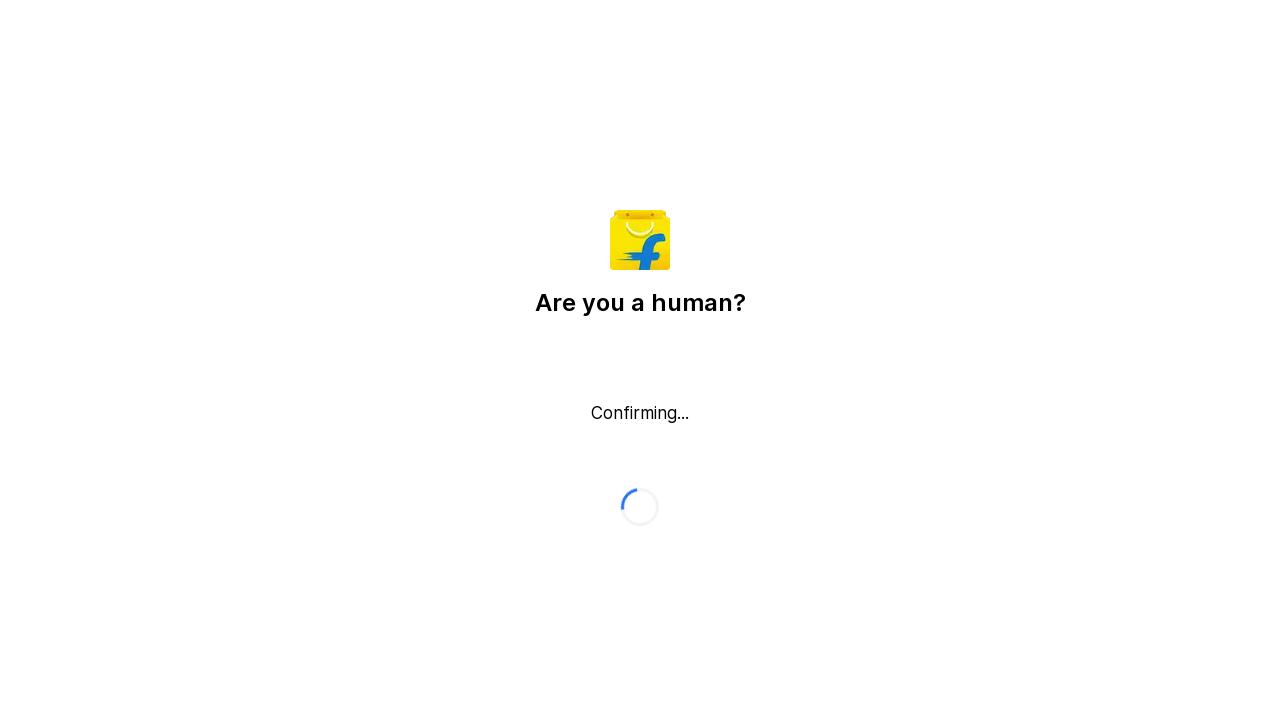

Calculated page source length: 856 characters
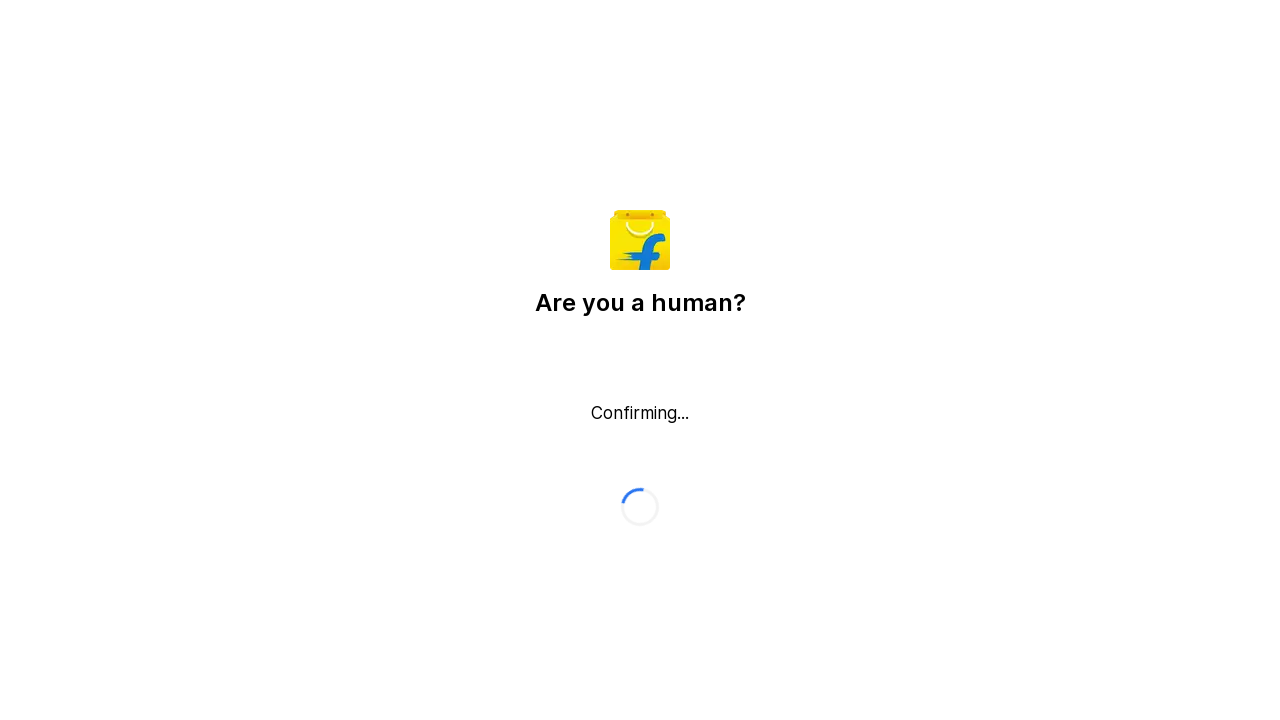

Printed page source length to console
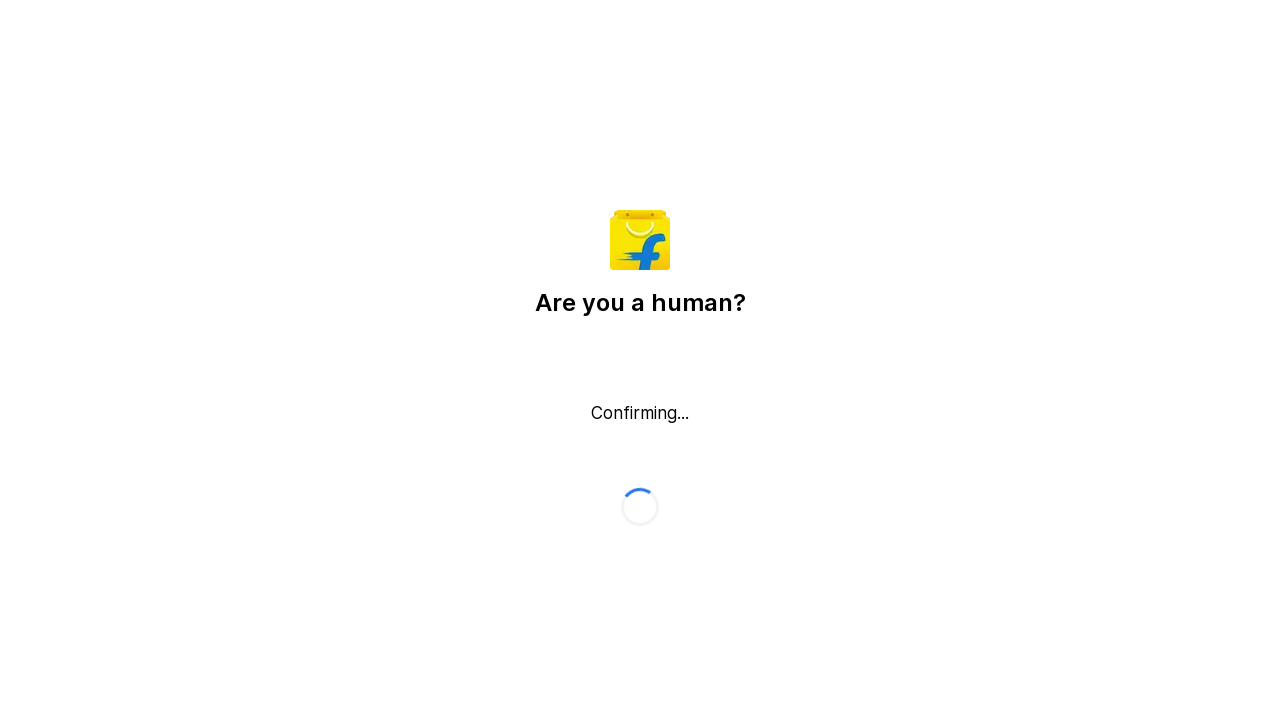

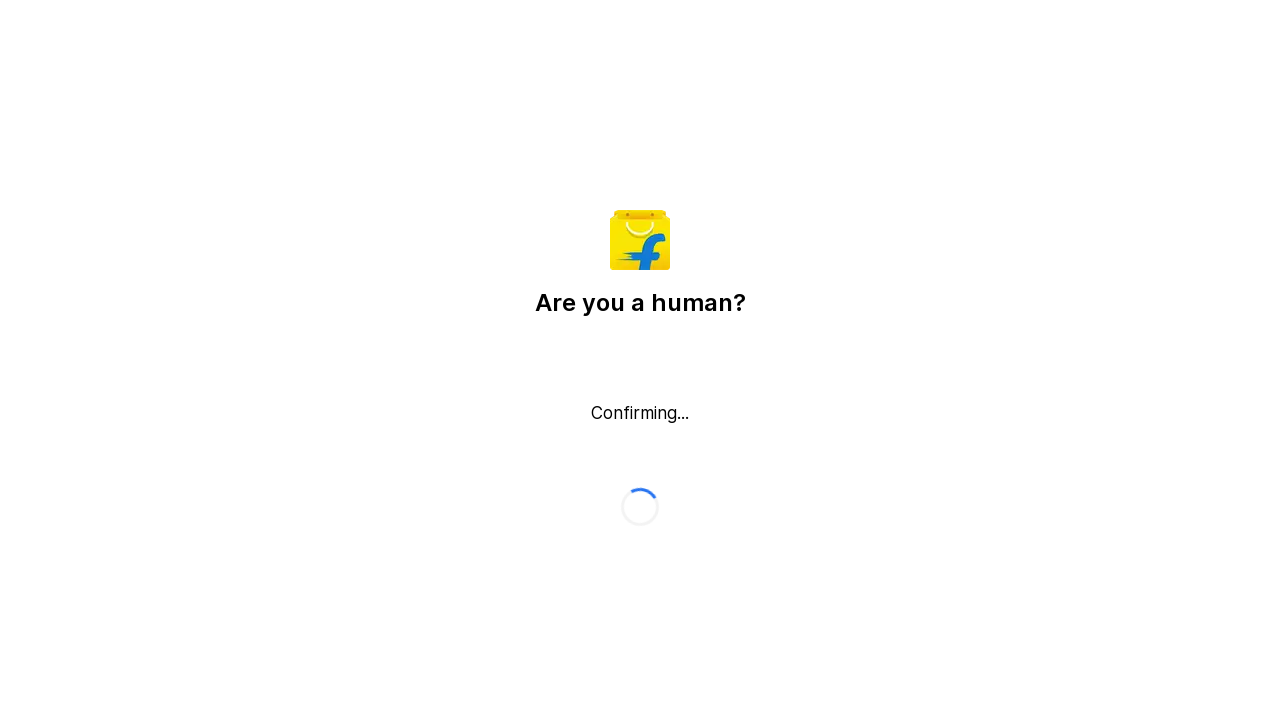